Tests table interaction on a training page by examining table structure (rows, columns, cell values), clicking a column header to sort the table, and verifying footer elements.

Starting URL: https://v1.training-support.net/selenium/tables

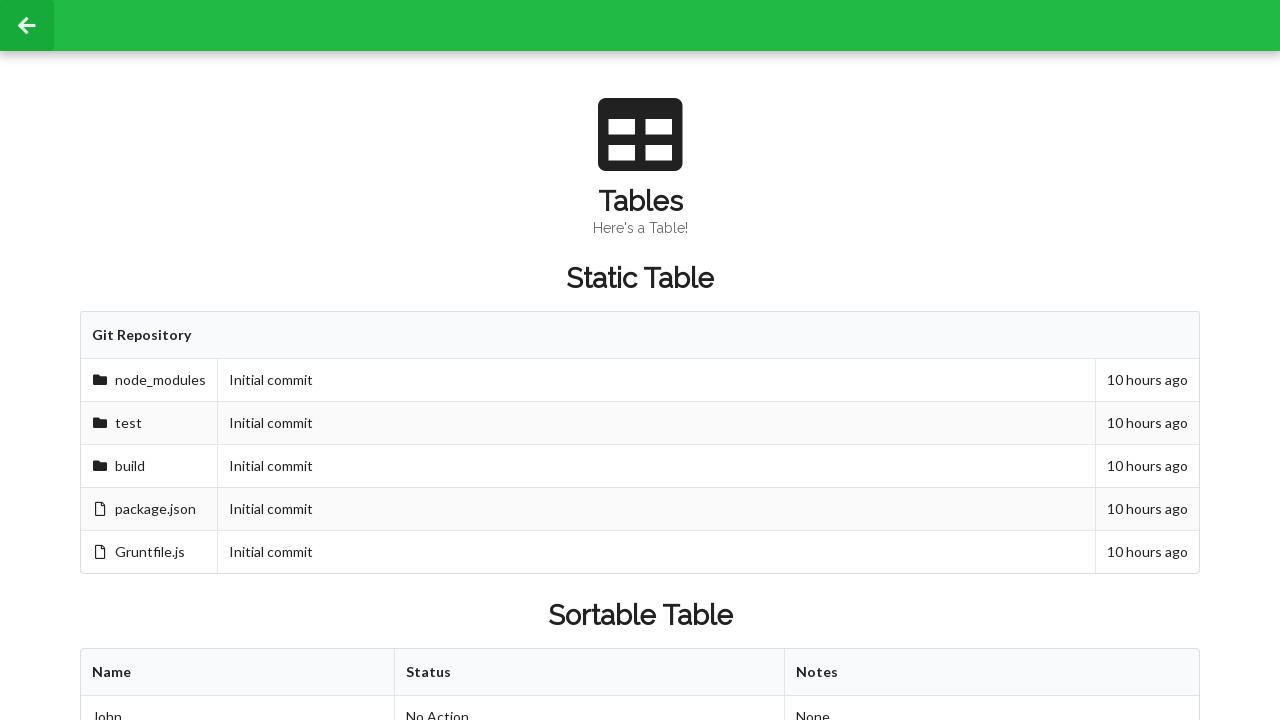

Waited for sortable table to load
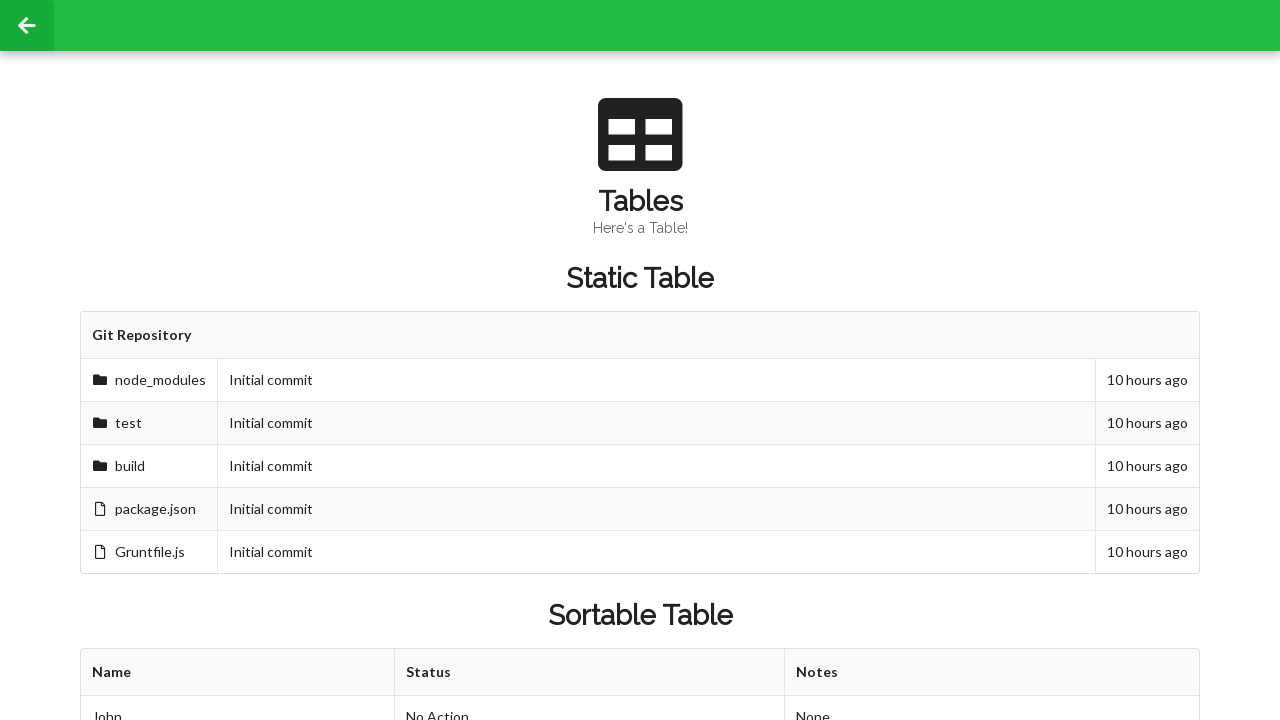

Verified columns exist in first row of table
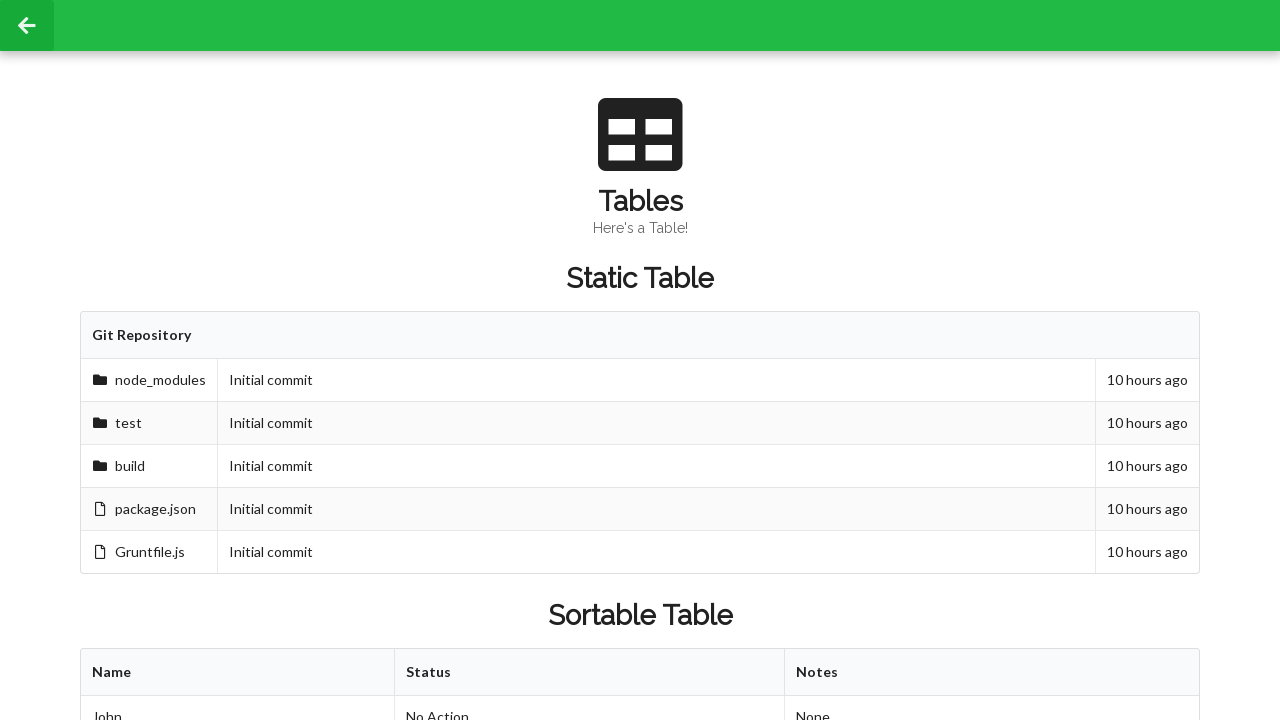

Verified rows exist in table body
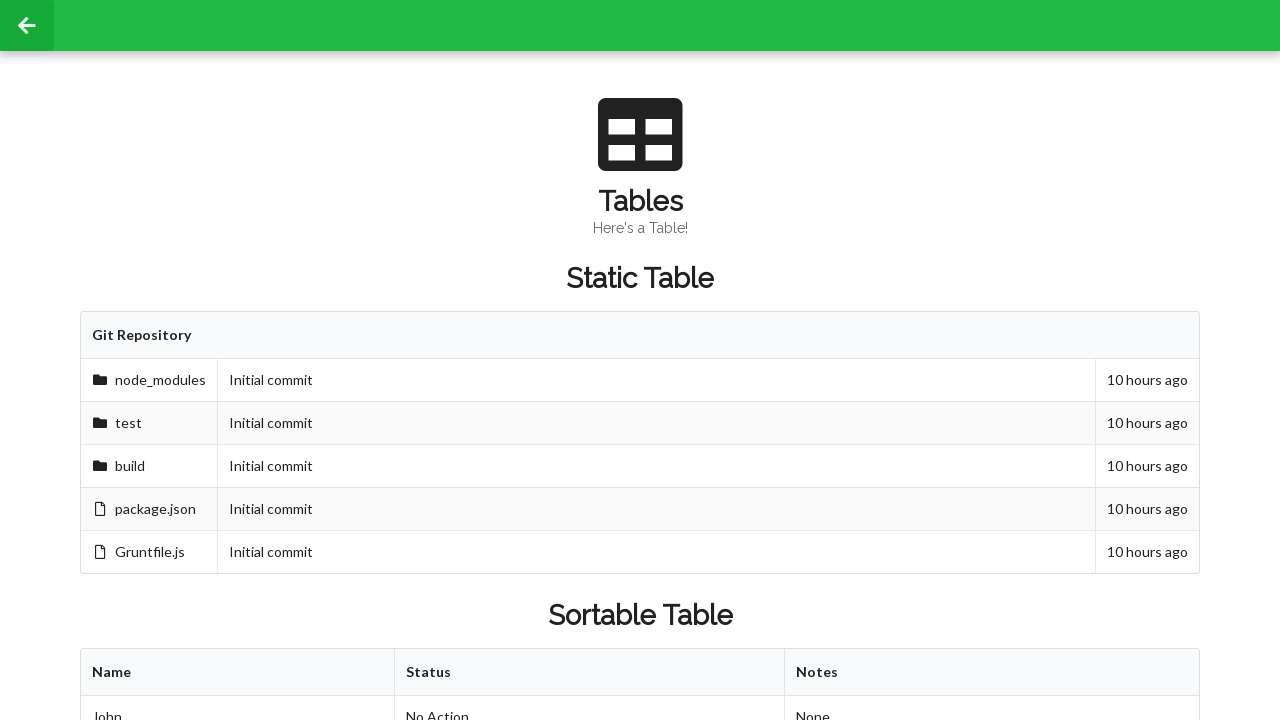

Verified cell value in second row, second column is accessible
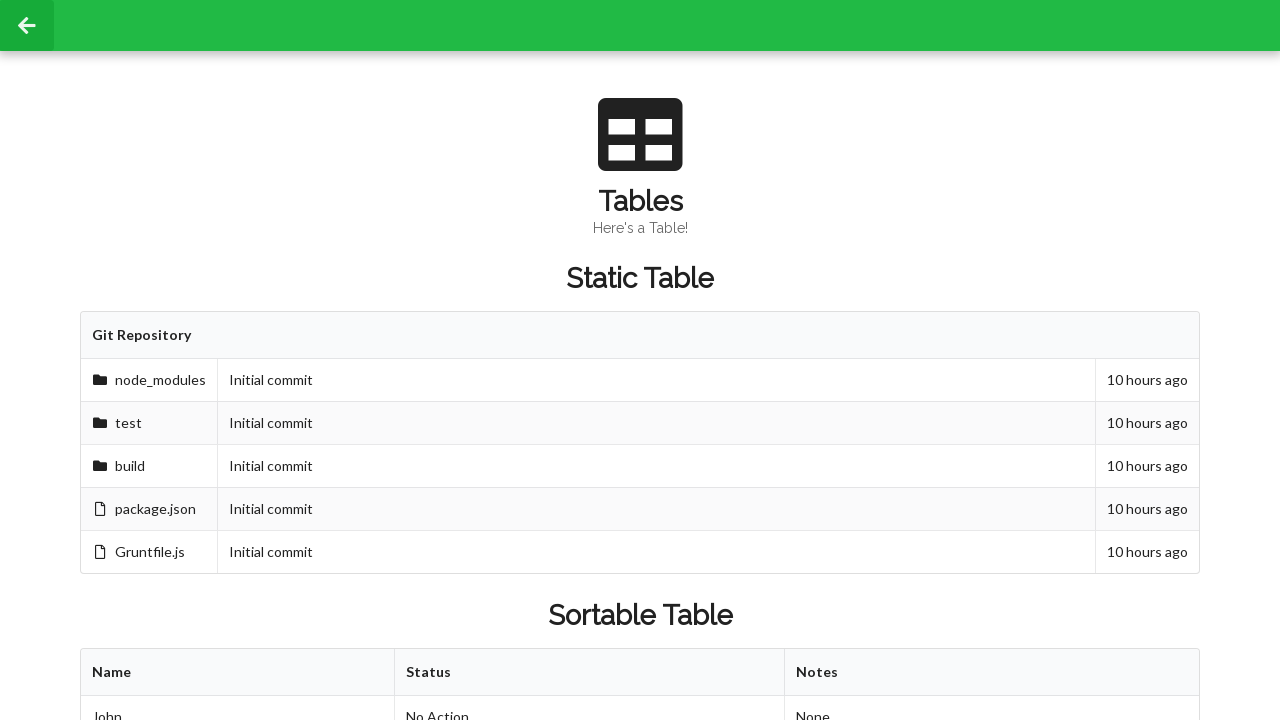

Clicked first column header to sort table at (238, 673) on xpath=//table[@id='sortableTable']/thead/tr/th
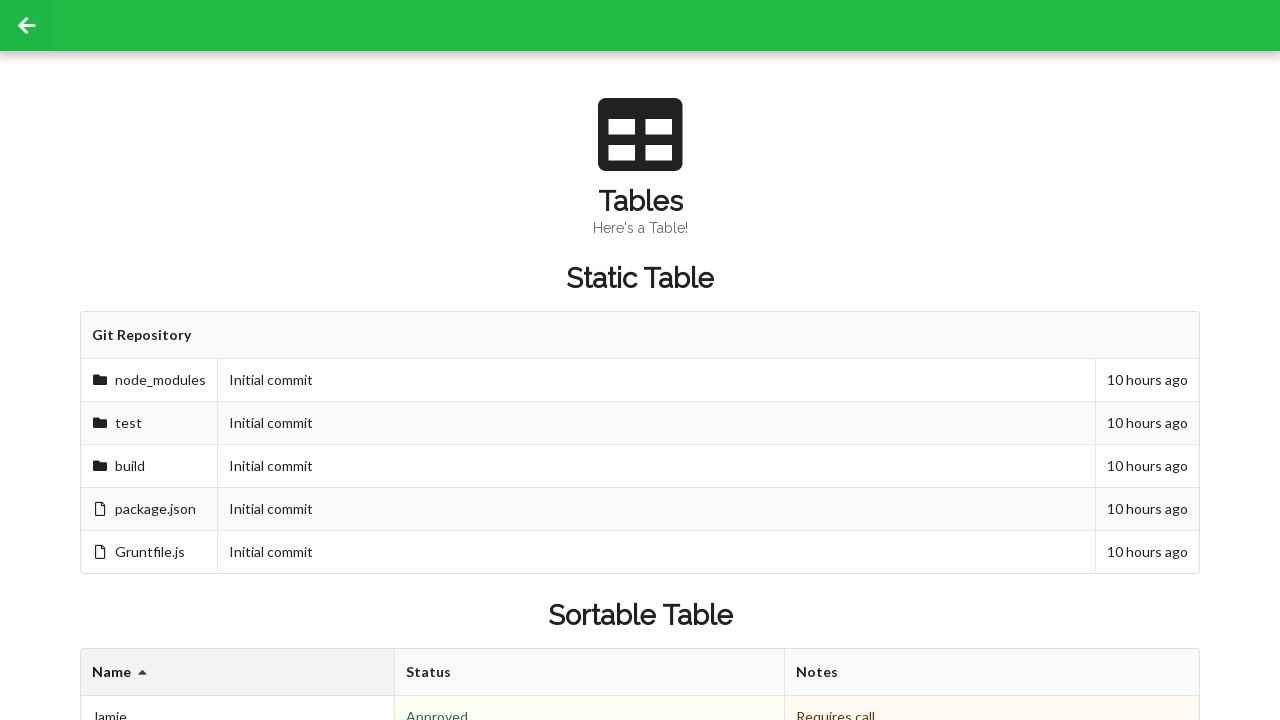

Verified table re-sorted and cell in second row, second column is still accessible
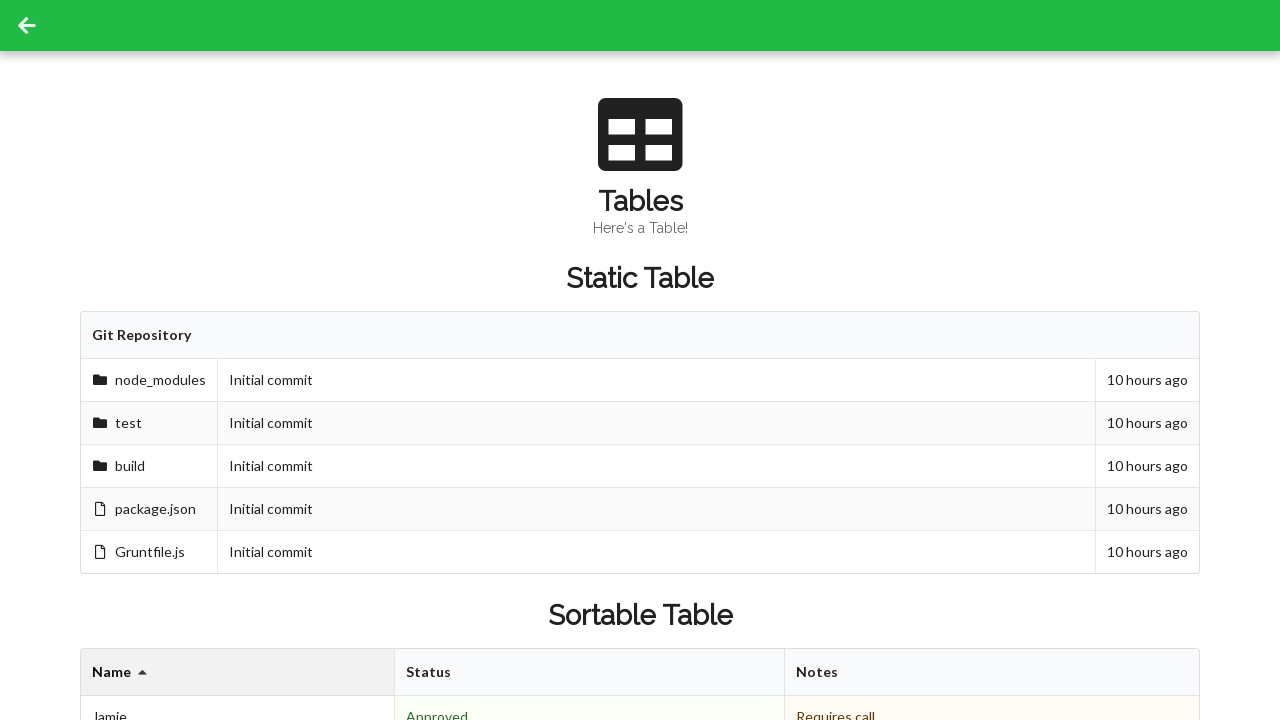

Verified footer elements are present in table
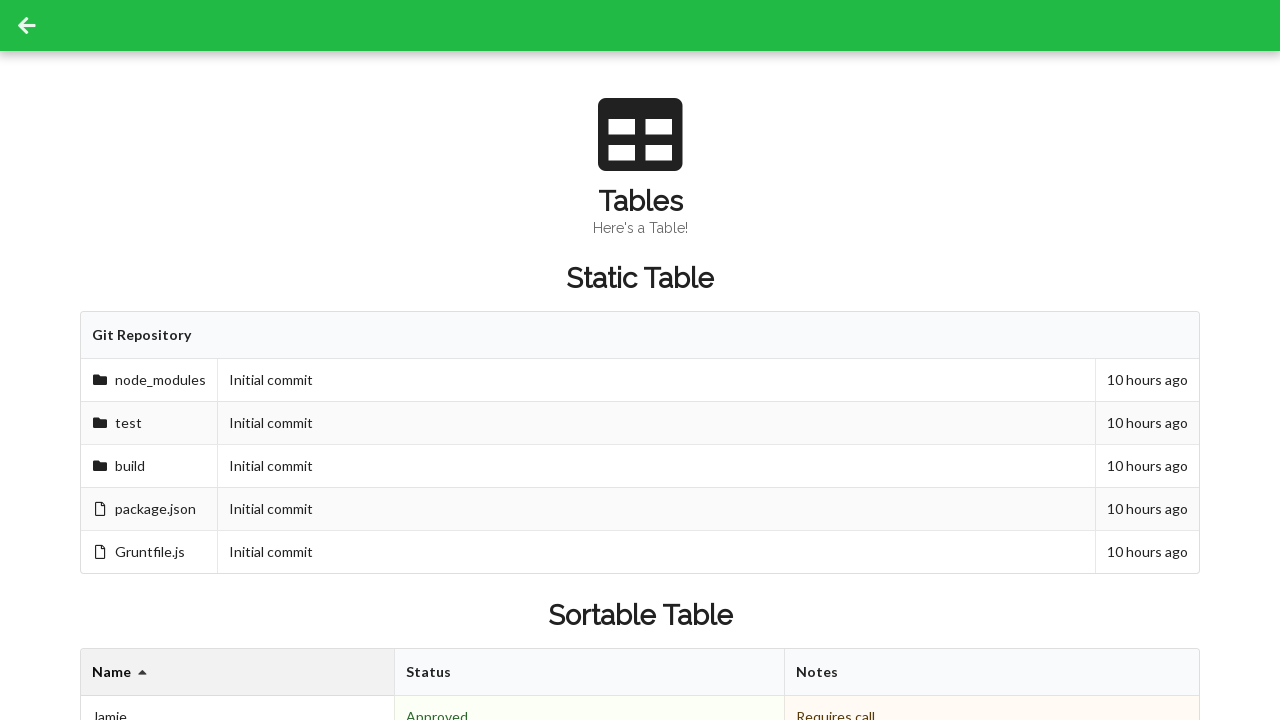

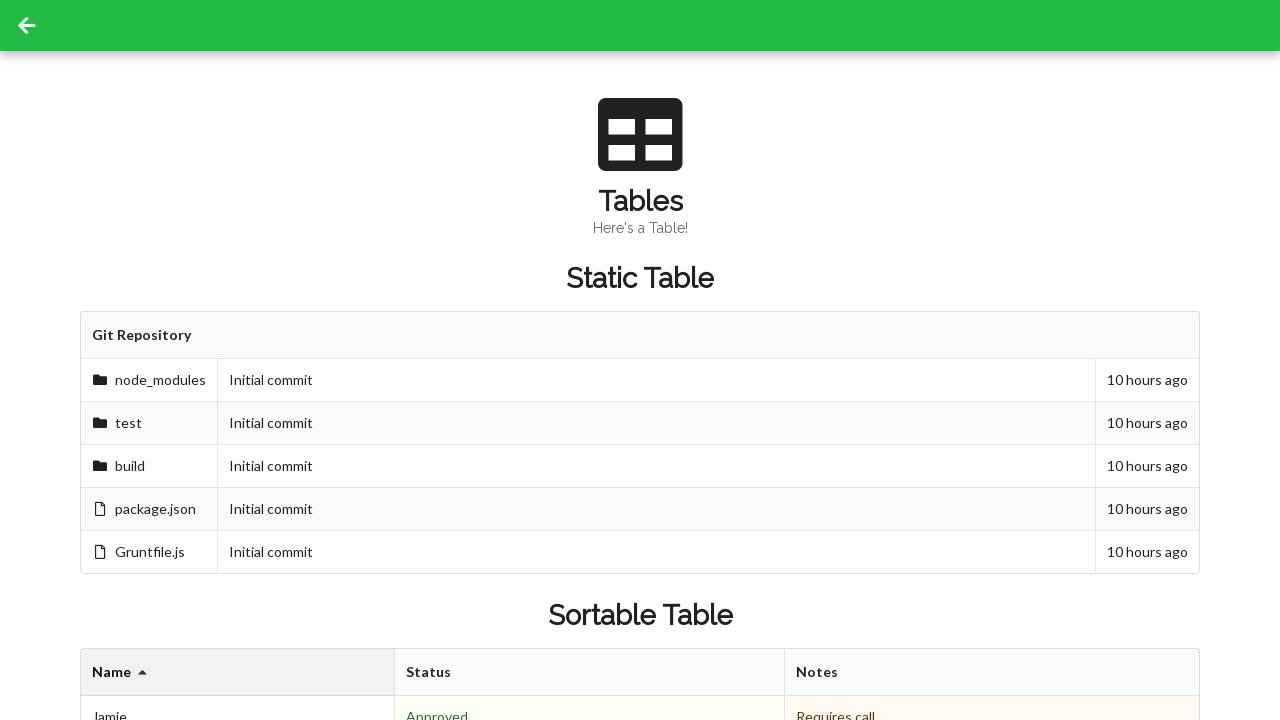